Tests the hide/show toggle functionality on W3Schools by clicking a button to toggle element visibility

Starting URL: https://www.w3schools.com/howto/howto_js_toggle_hide_show.asp

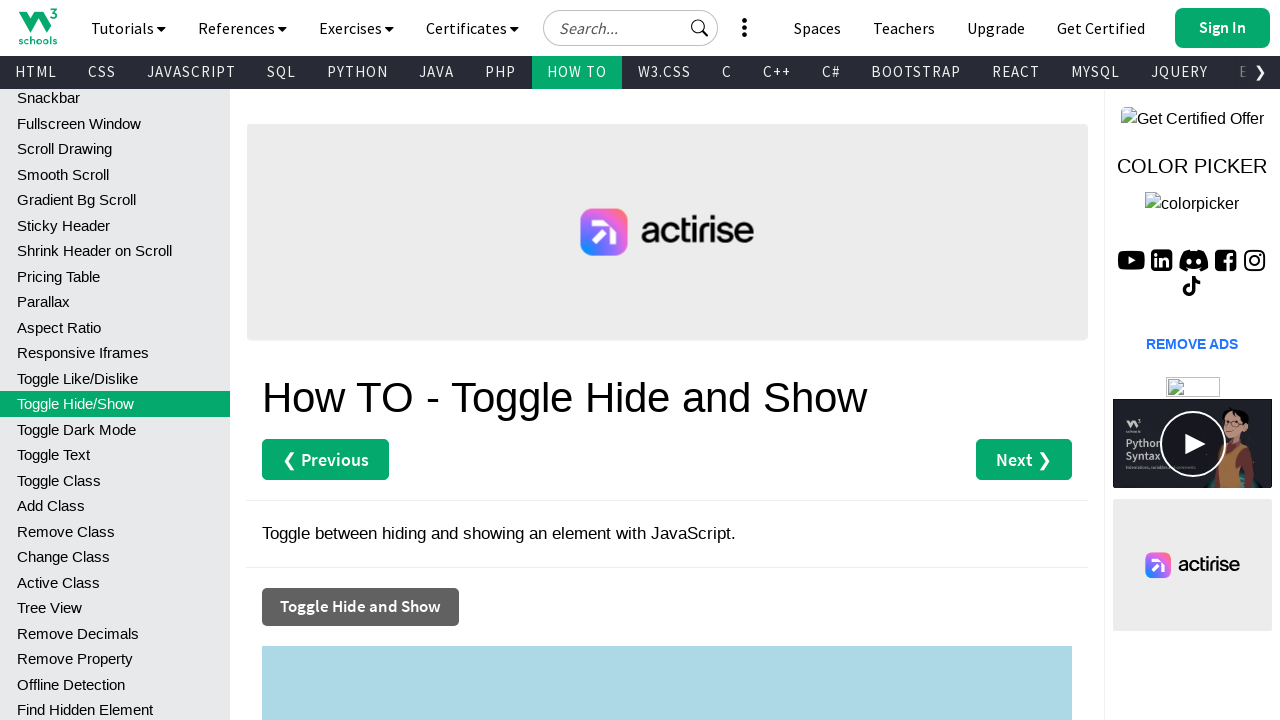

Checked initial visibility of myDIV element
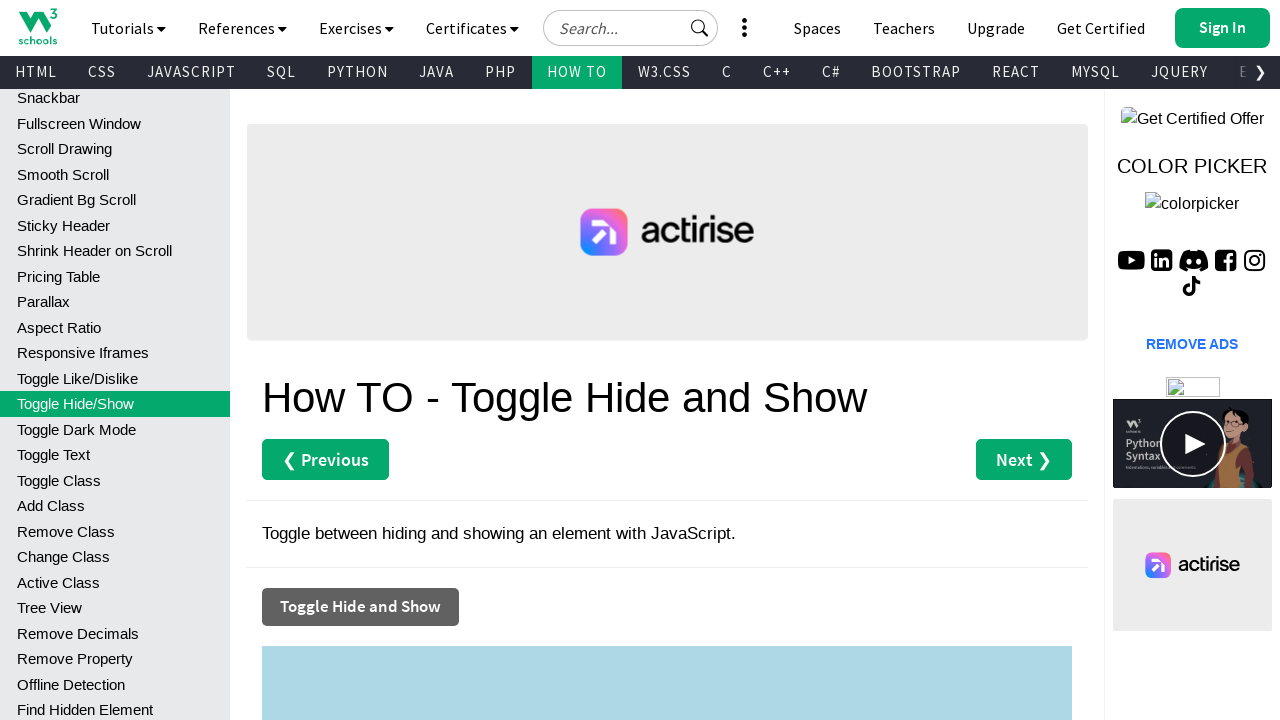

Clicked toggle button to change element visibility at (360, 607) on xpath=//*[@id='main']/button
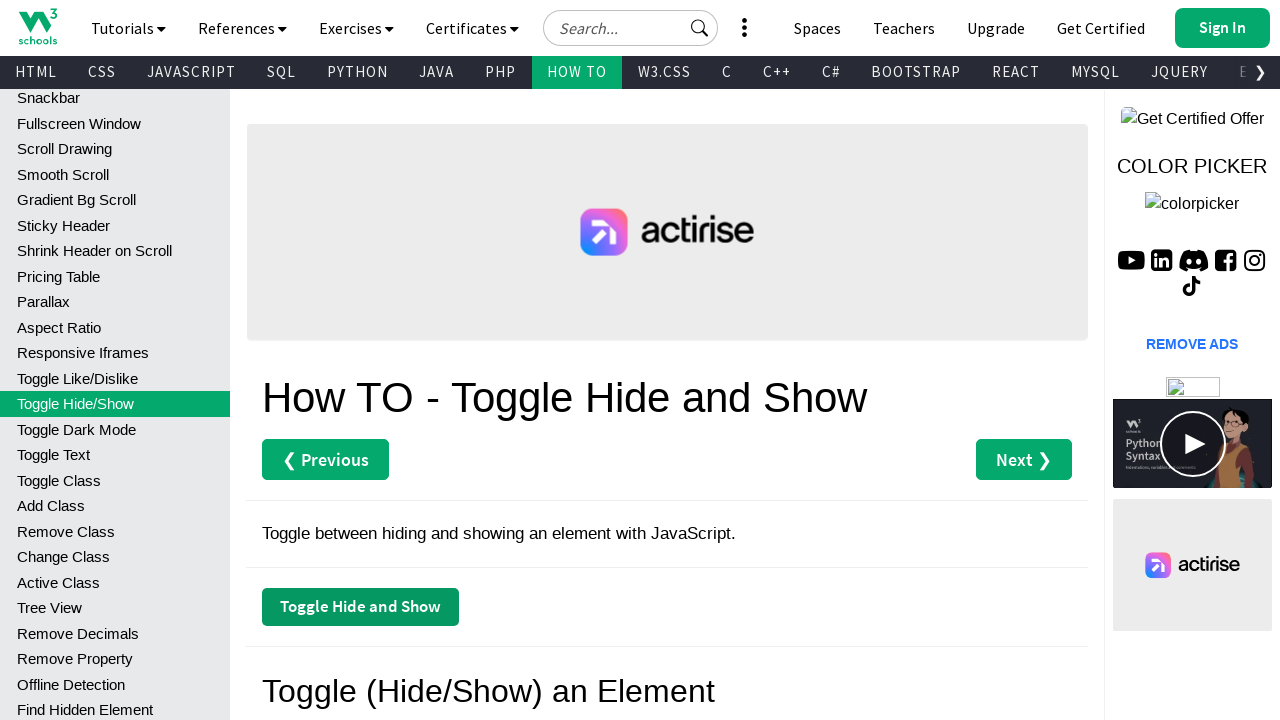

Checked visibility of myDIV element after toggle
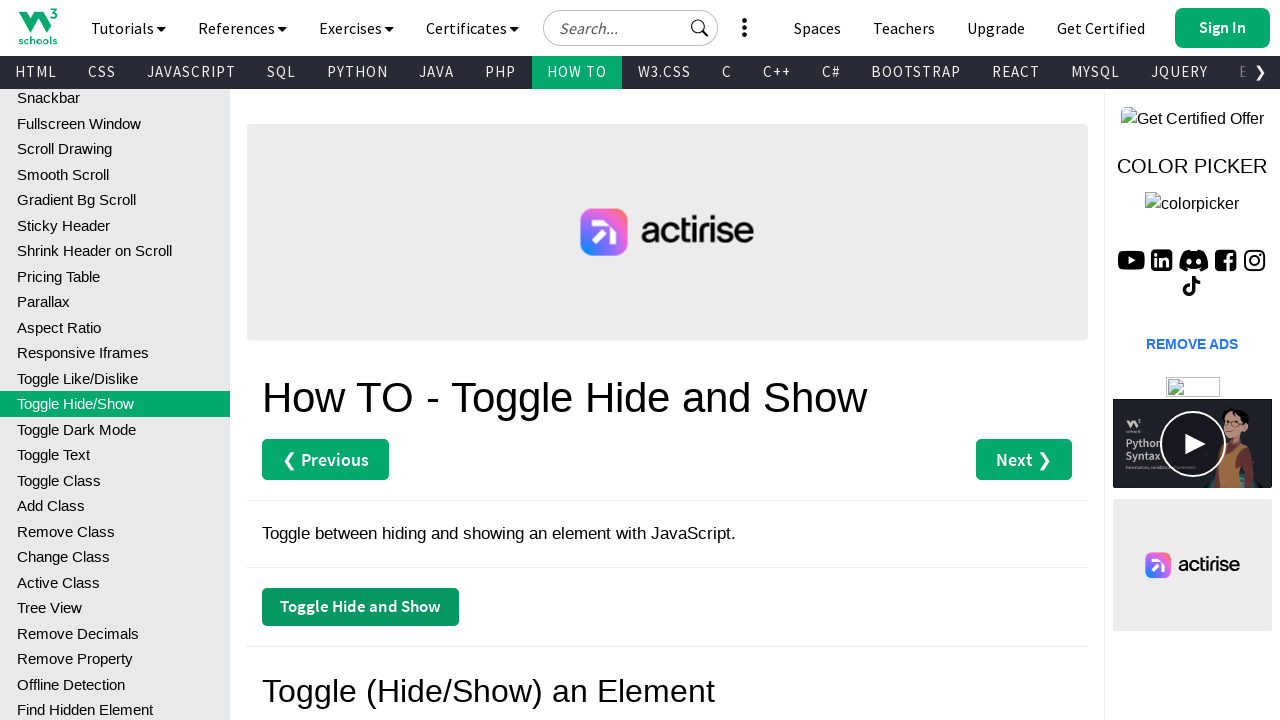

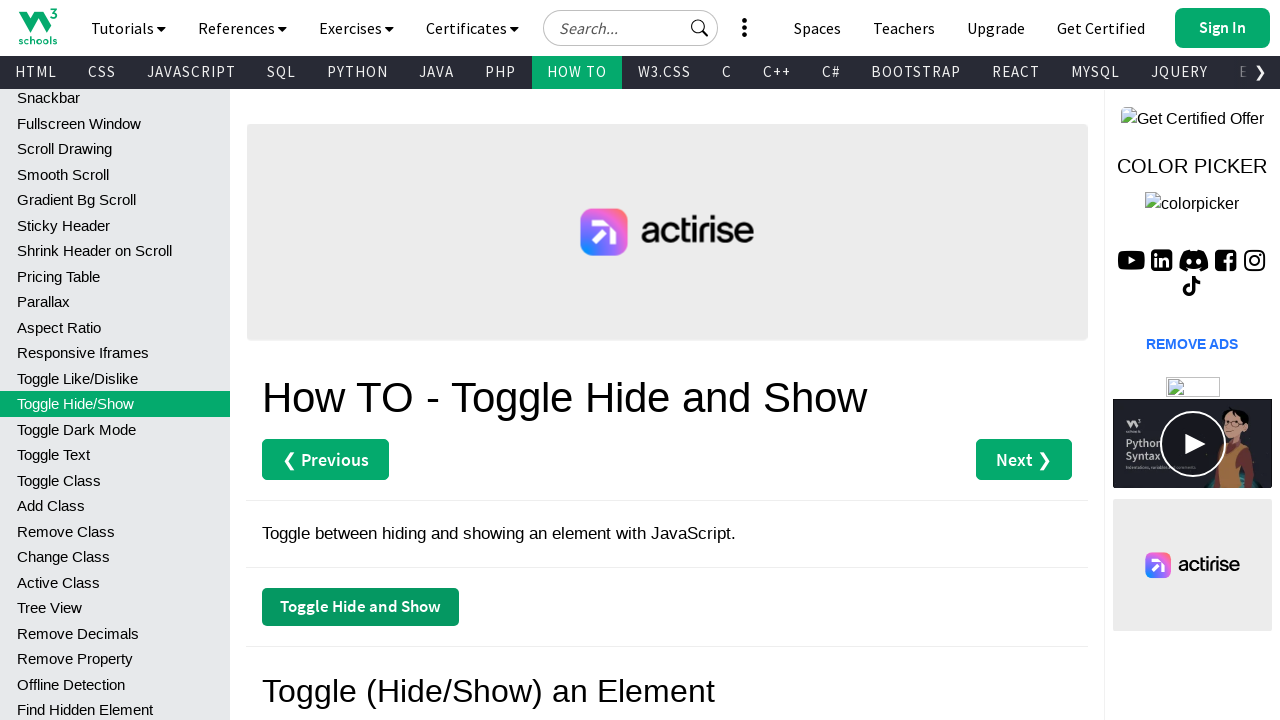